Tests creating and deleting widgets (timer and note) in a timer app by adding a timer, renaming it, adding a note with custom text, starting the timer, and then deleting both widgets.

Starting URL: https://lejonmanen.github.io/timer-vue/

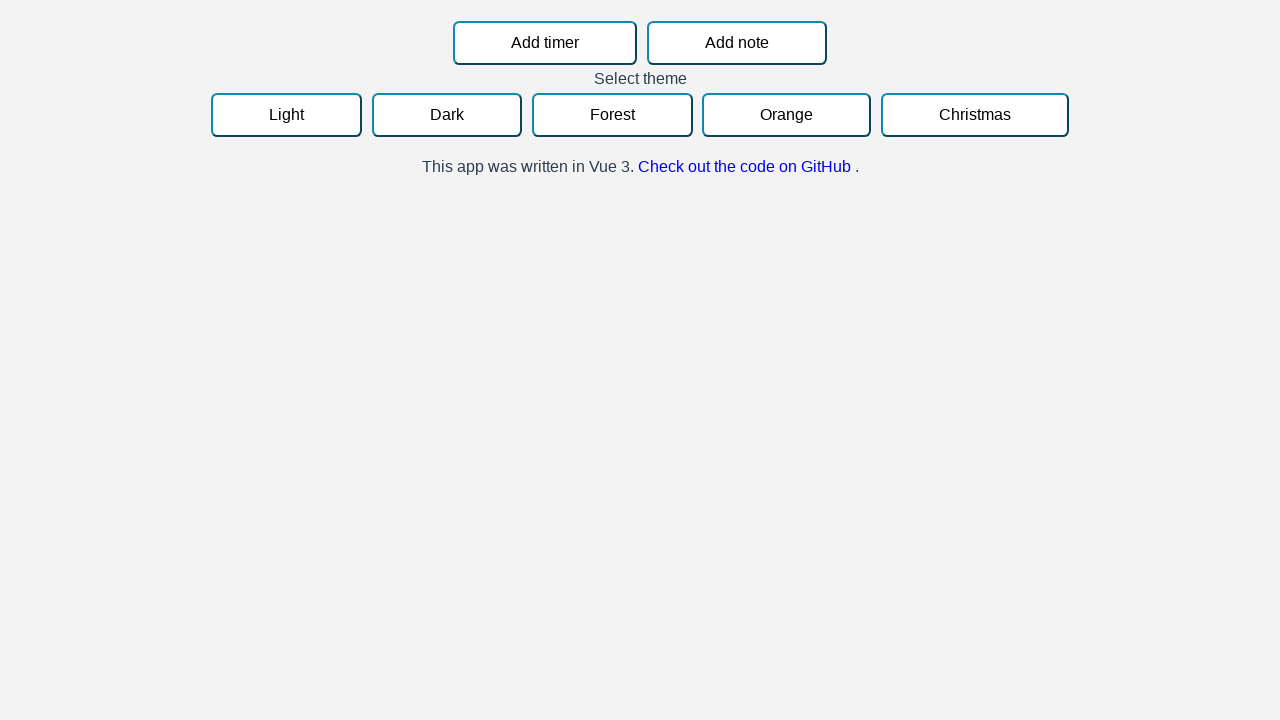

Verified page title matches 'Timer app'
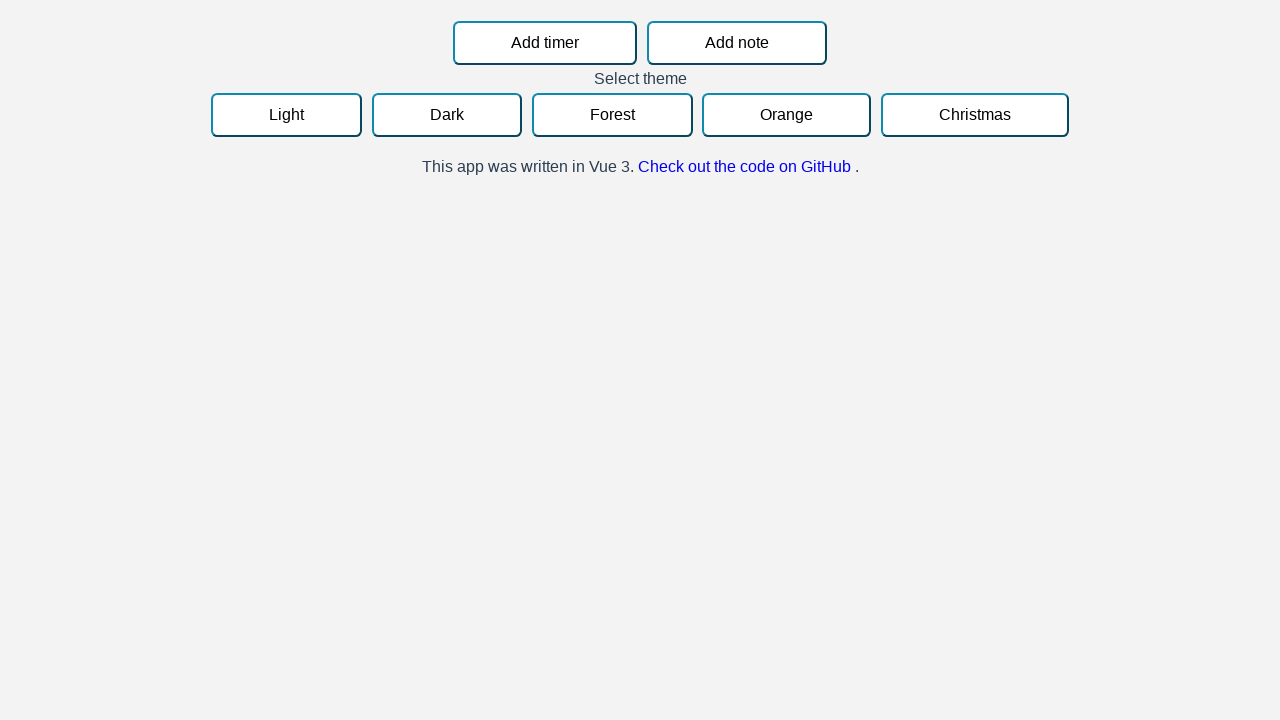

Verified 'Add timer' button is visible
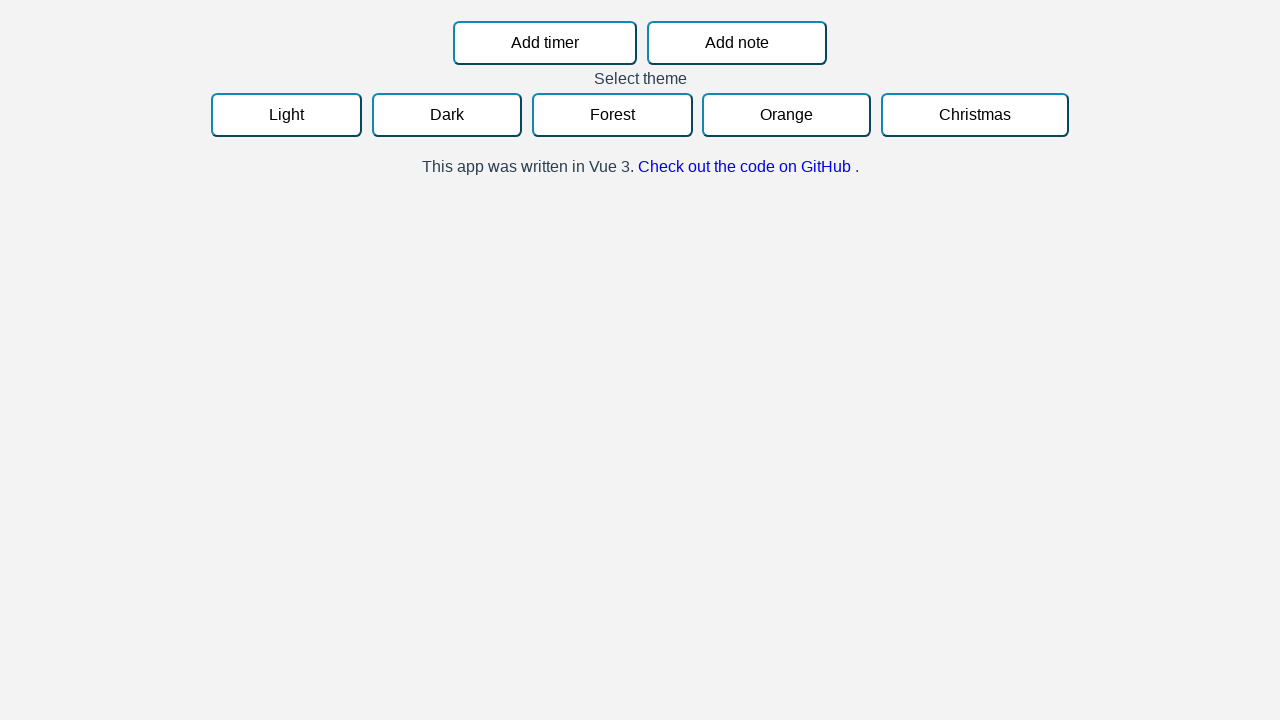

Verified 'Add note' button is visible
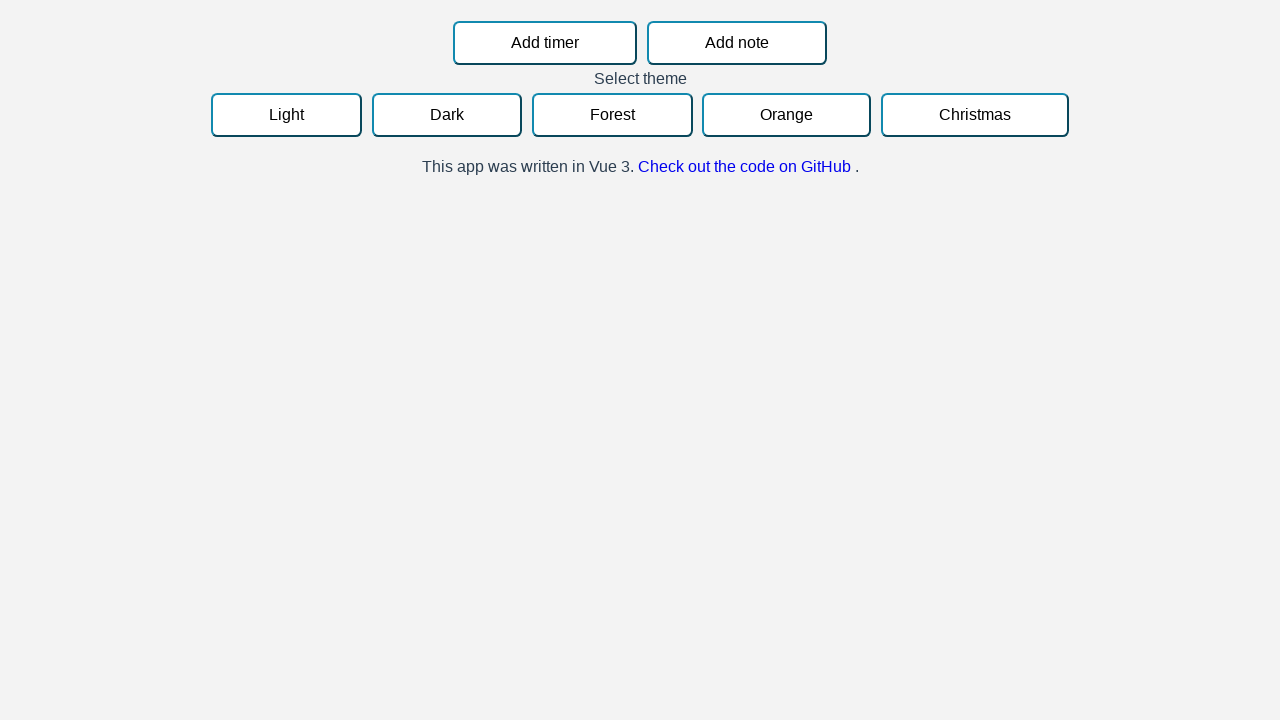

Verified 'Light' theme button is visible
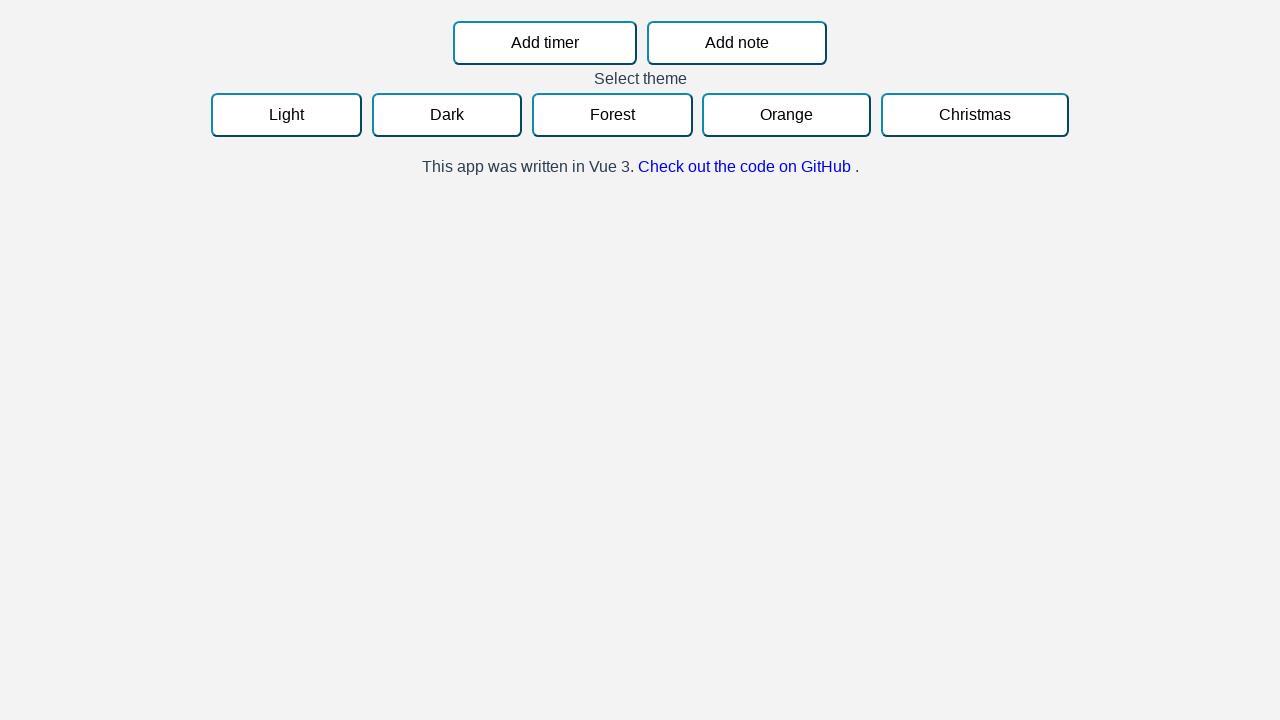

Verified 'Dark' theme button is visible
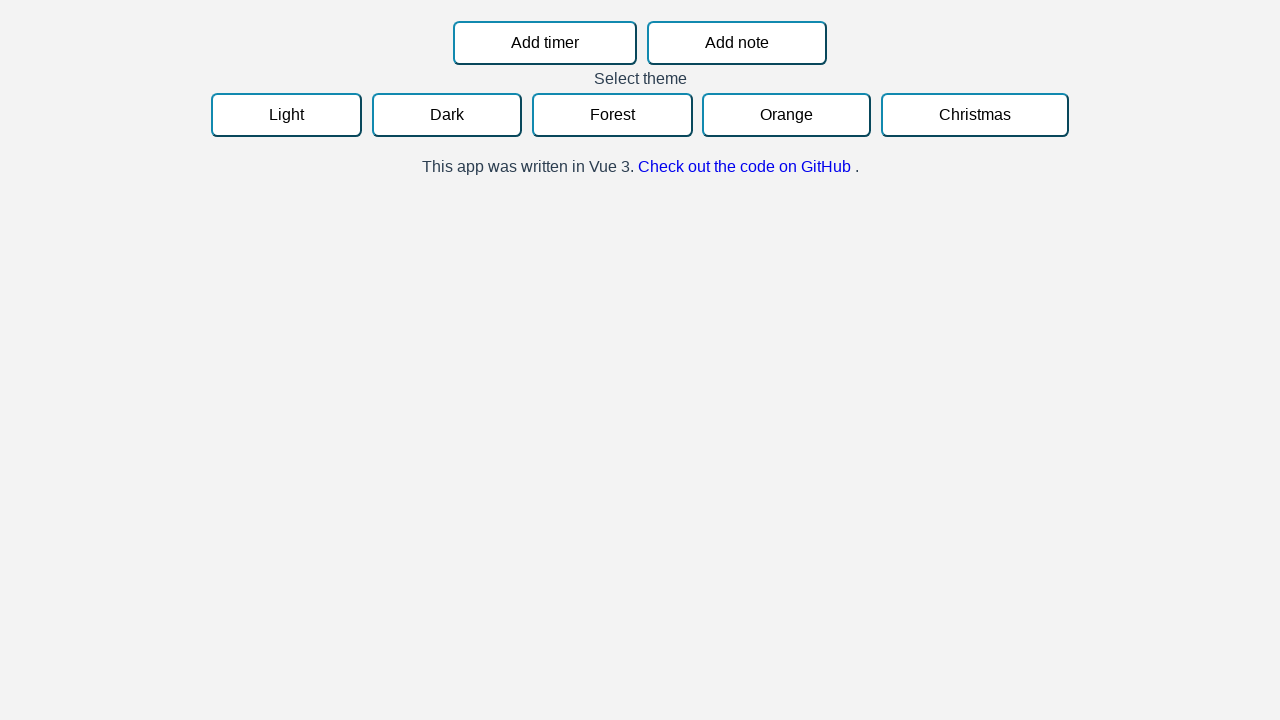

Verified 'Forest' theme button is visible
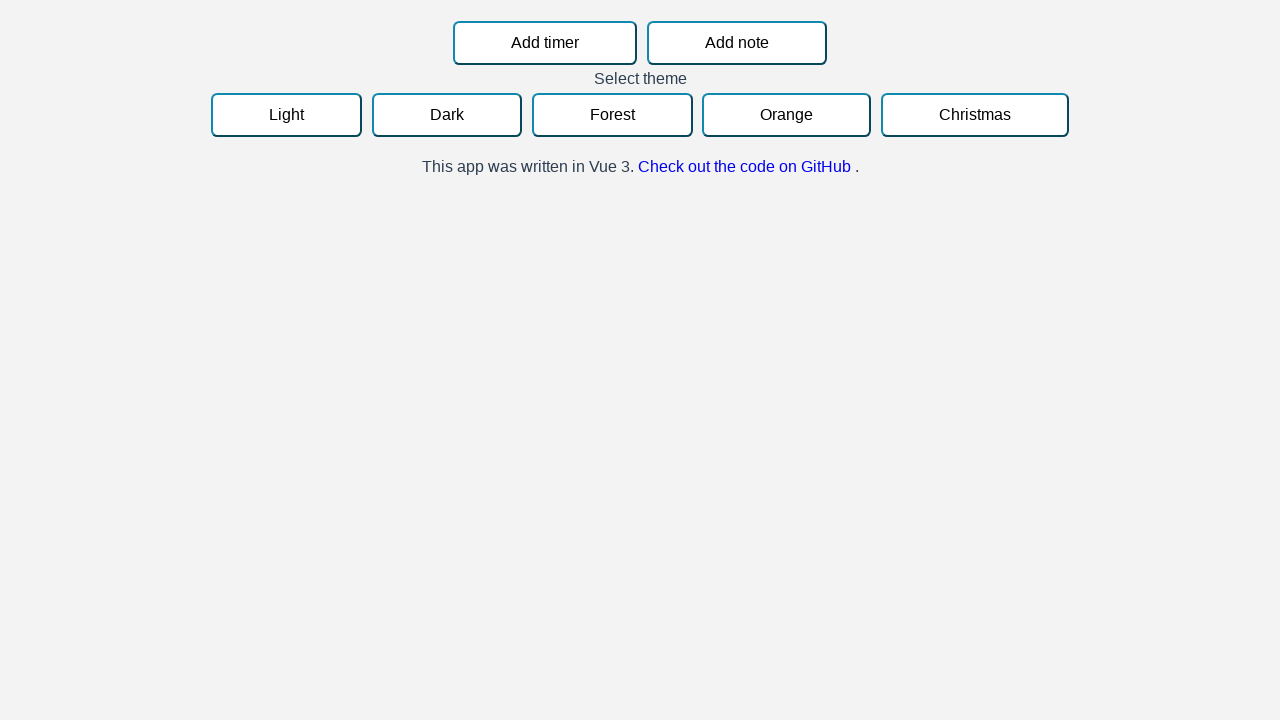

Verified 'Orange' theme button is visible
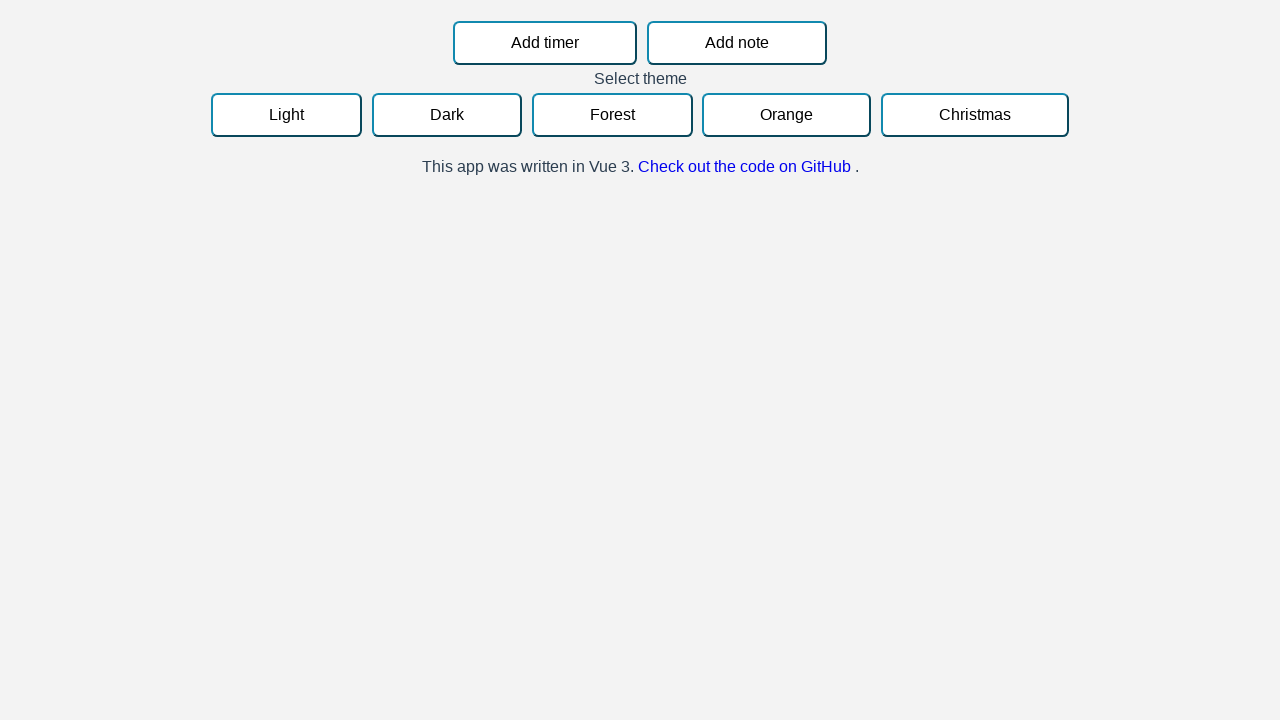

Verified no 'Break' timer exists initially
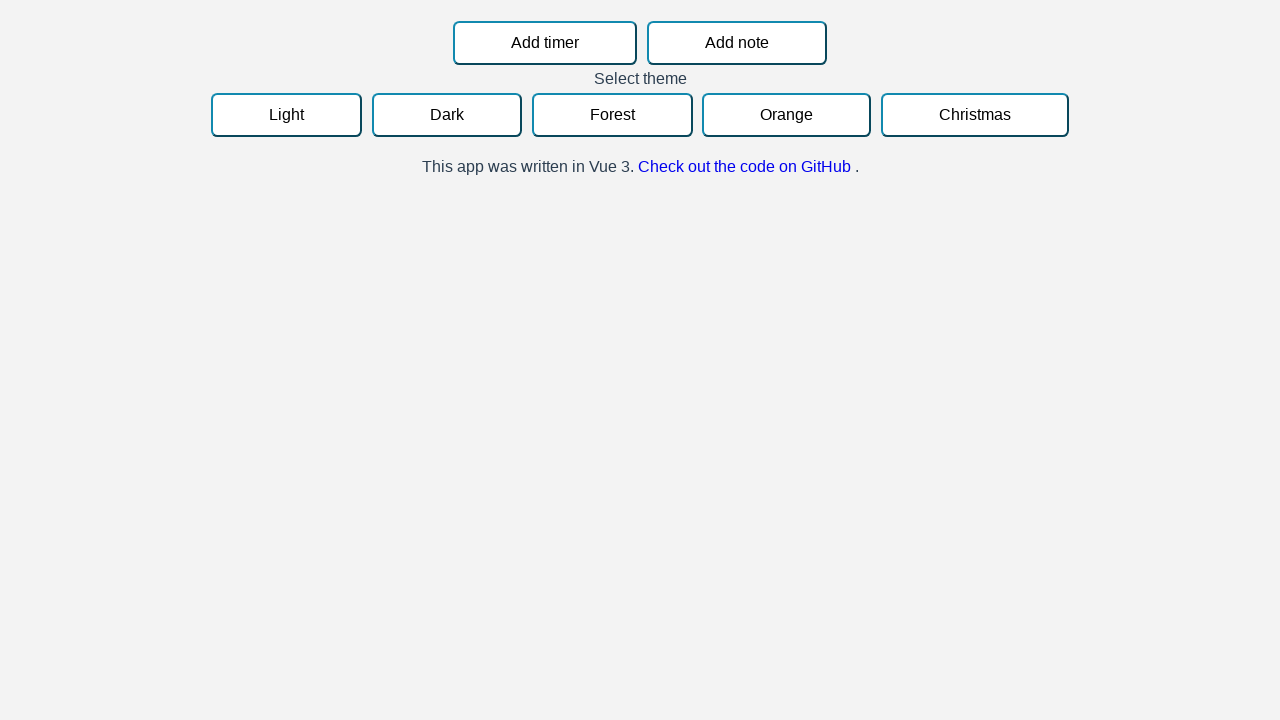

Clicked 'Add timer' button to create a new timer at (545, 43) on internal:role=button[name="Add timer"i]
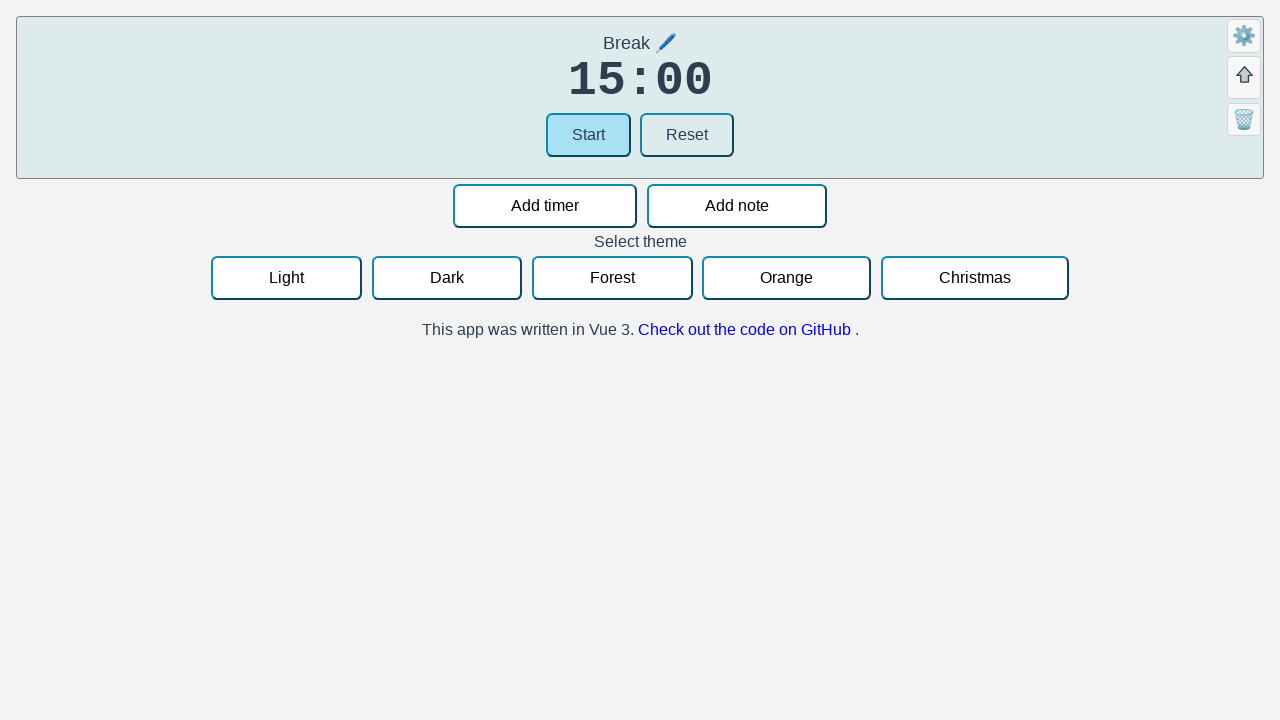

Verified 'Break' timer widget is now visible
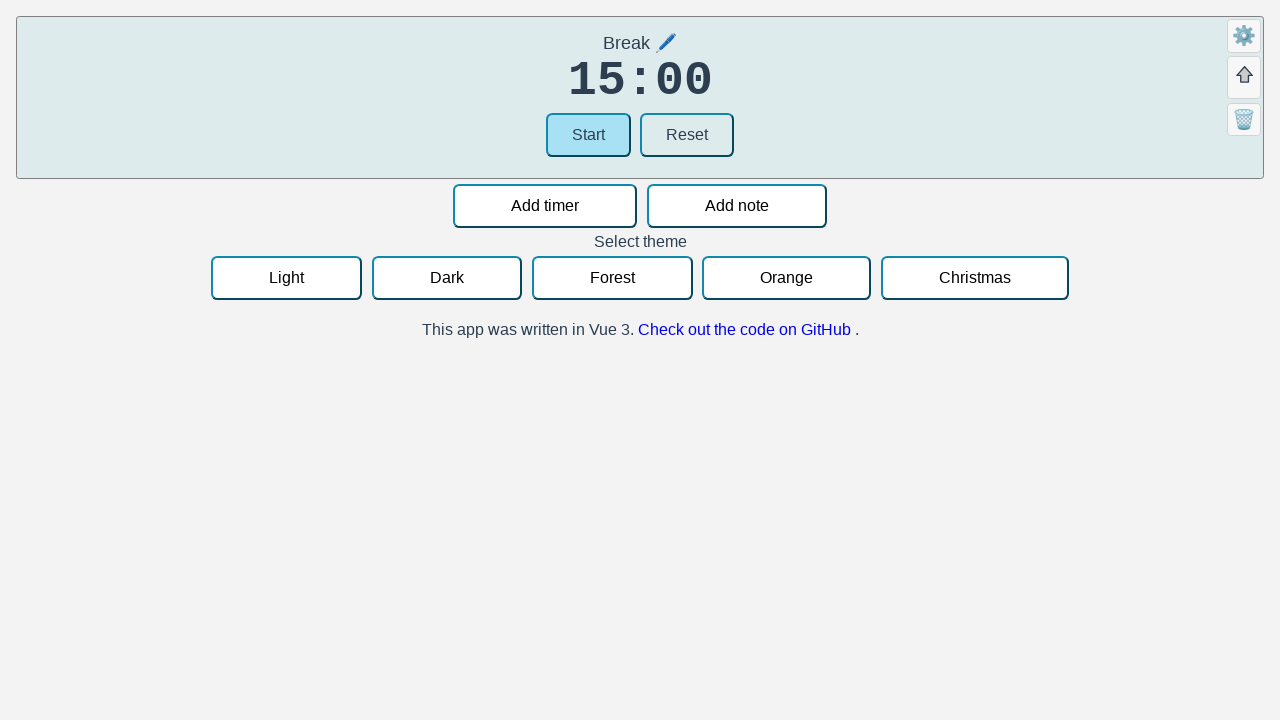

Clicked on 'Break' timer heading to edit it at (640, 44) on internal:role=heading[name="Break"i]
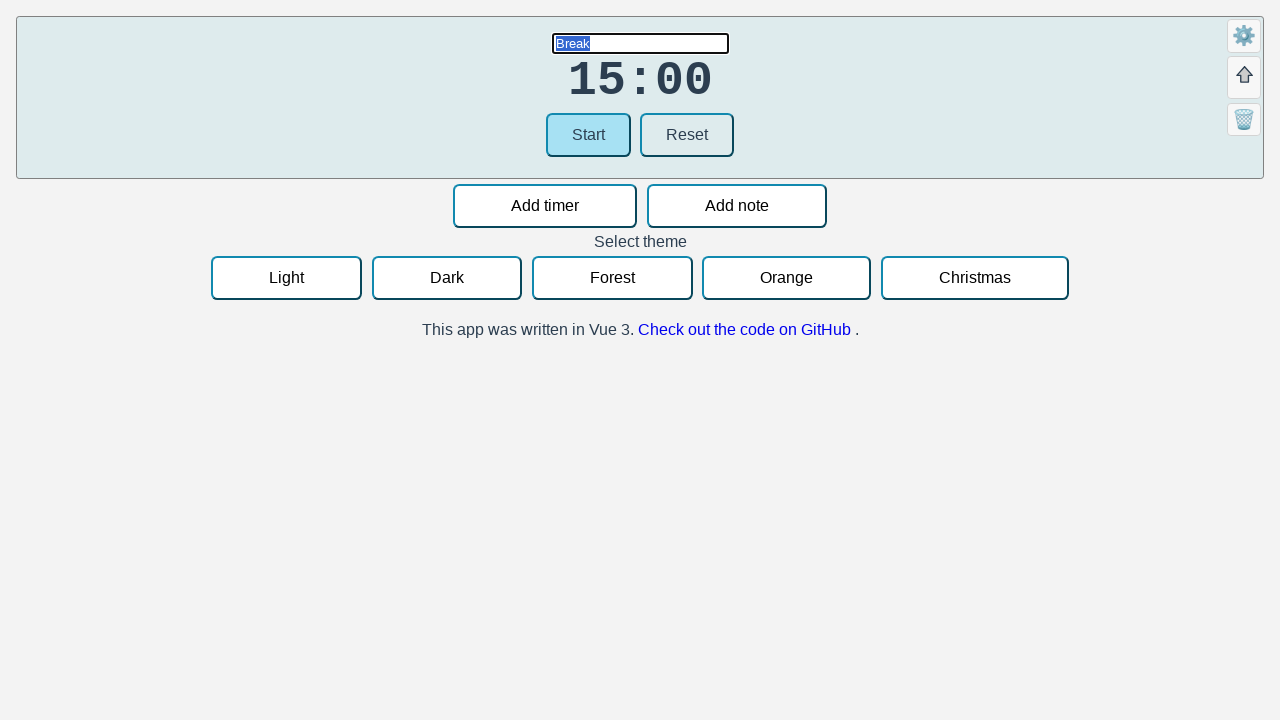

Renamed timer from 'Break' to 'Morning break' on internal:role=textbox[name="Title"i]
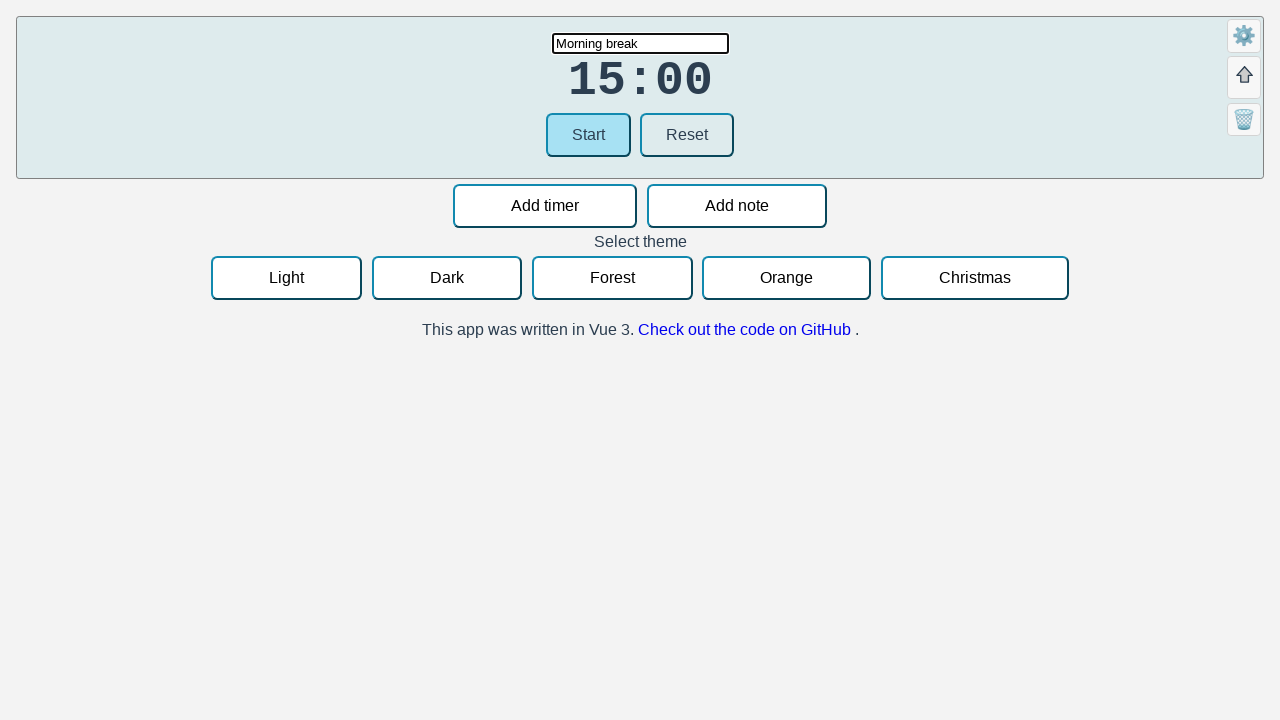

Clicked 'Add note' button to create a new note widget at (737, 206) on internal:role=button[name="Add note"i]
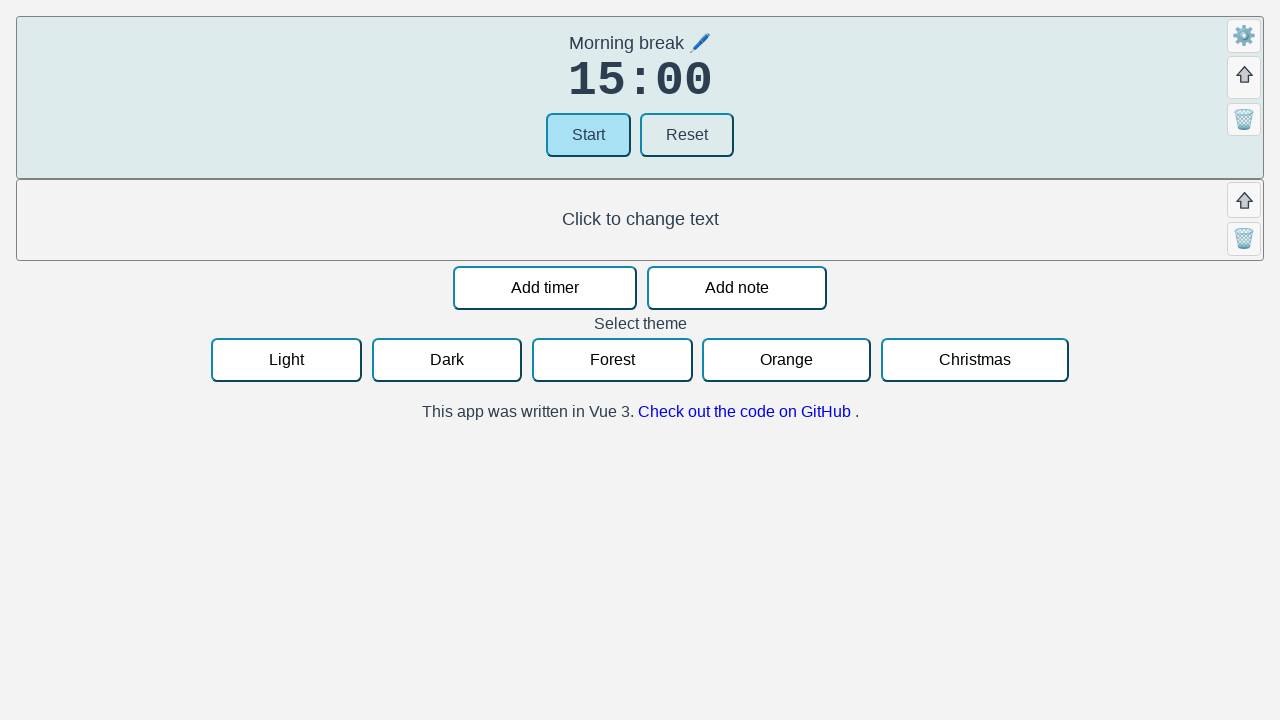

Verified note widget with default text 'Click to change text' is visible
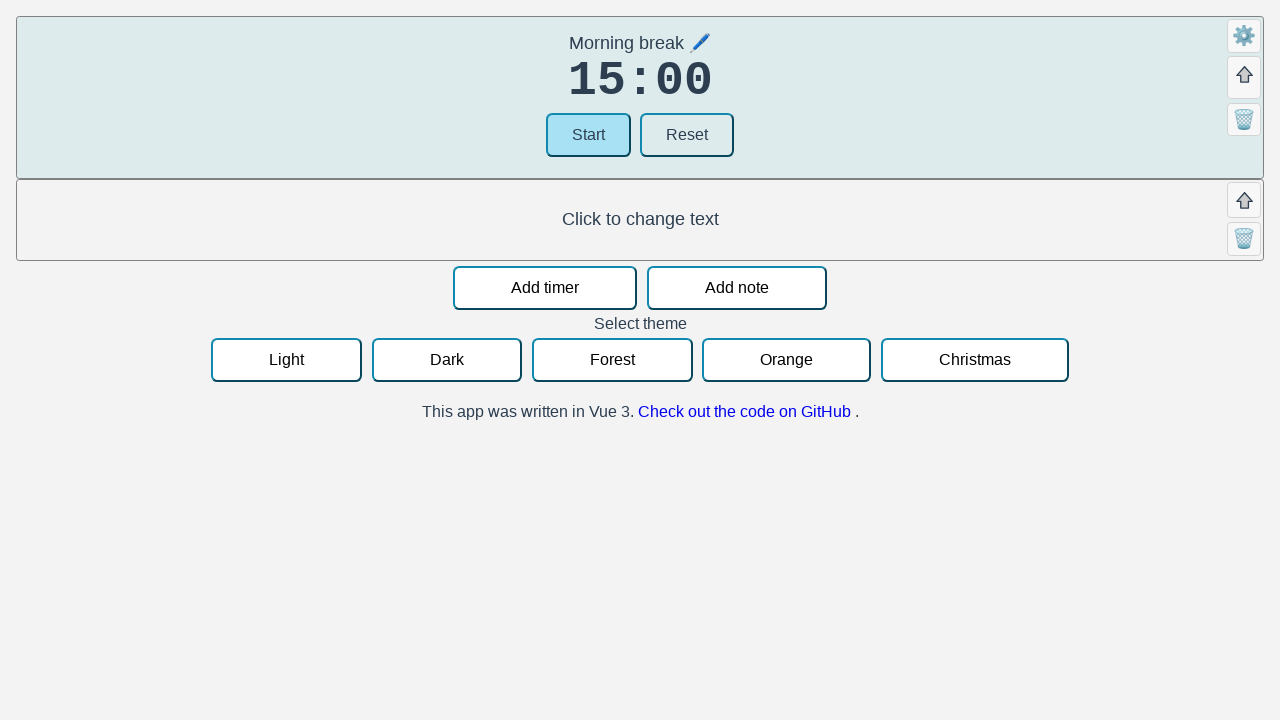

Clicked on note heading to edit the note text at (640, 220) on internal:role=heading[name="Click to change text"i]
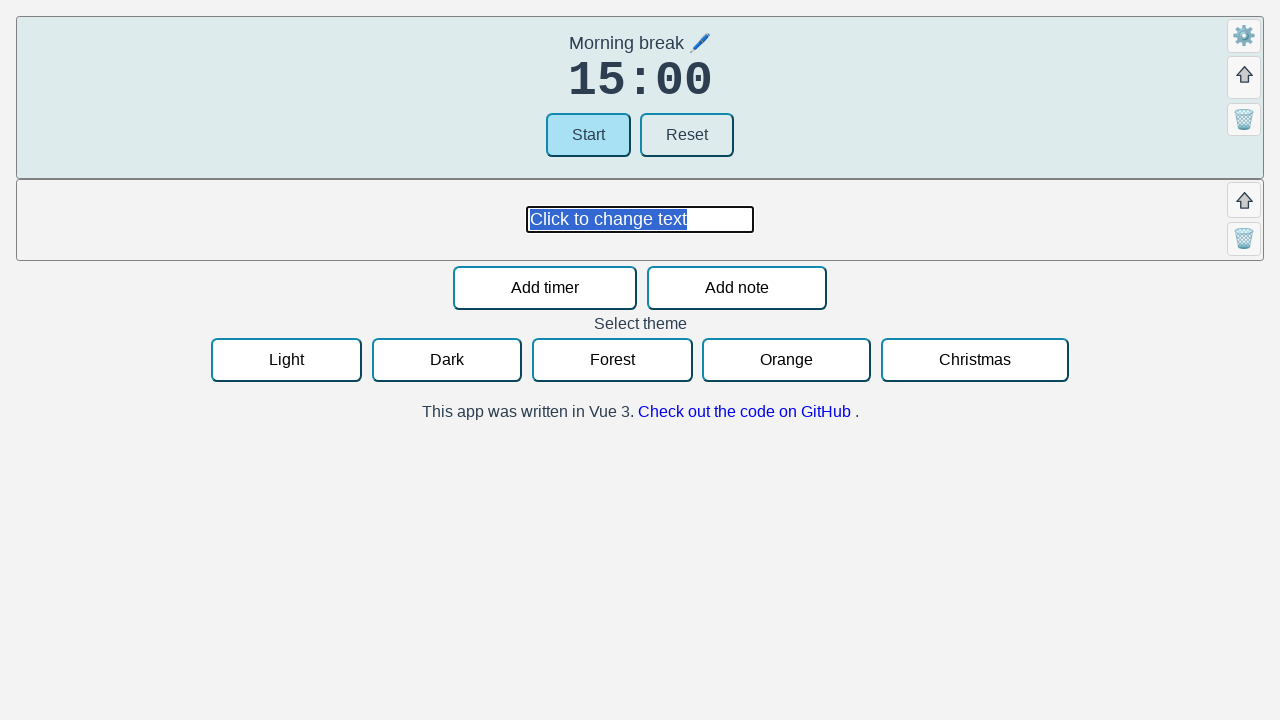

Filled note text field with 'Remember to stretch' on internal:role=textbox[name="Description"i]
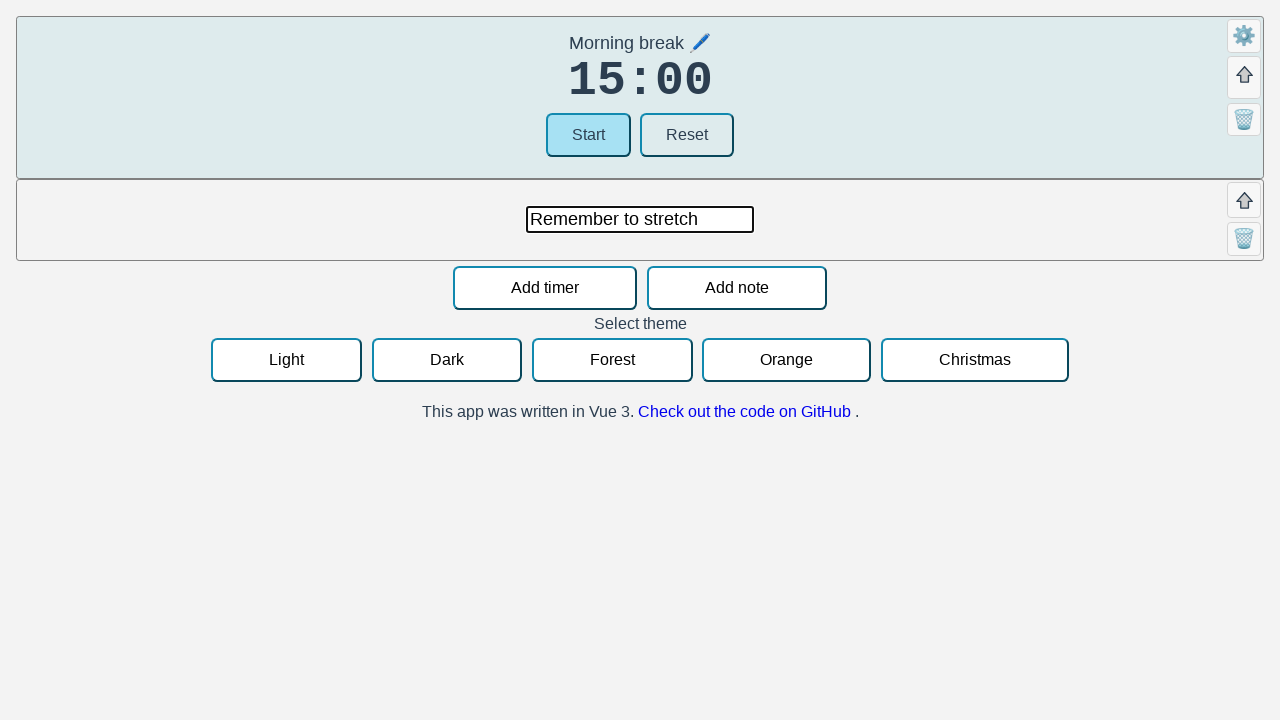

Pressed Enter to confirm note text change on internal:role=textbox[name="Description"i]
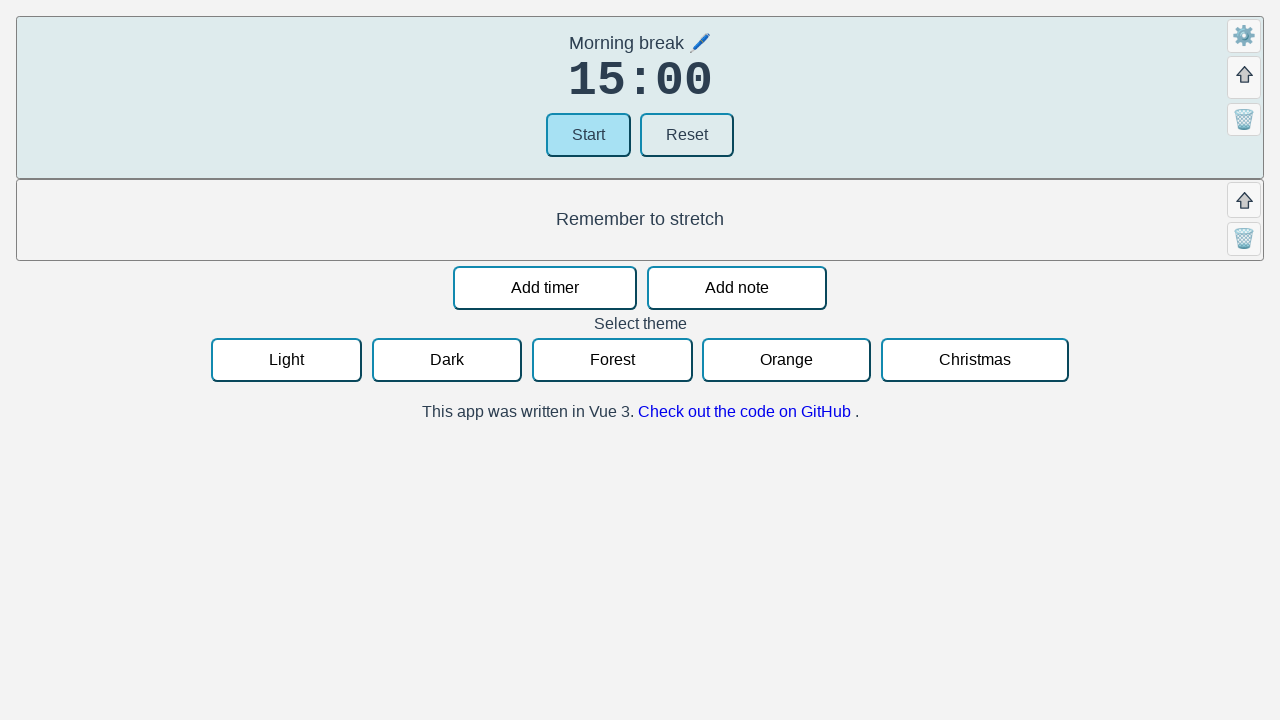

Verified note heading now displays 'Remember to stretch'
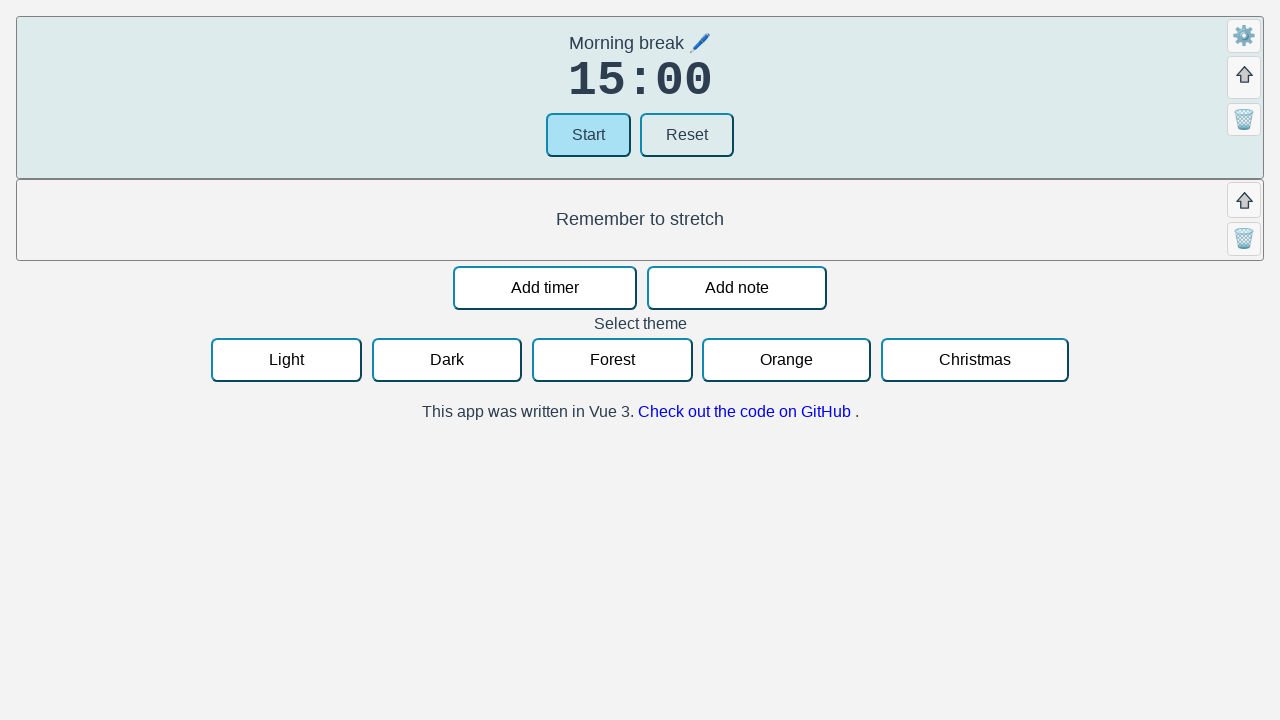

Clicked 'Start' button to begin the timer at (588, 135) on internal:role=button[name="Start"i]
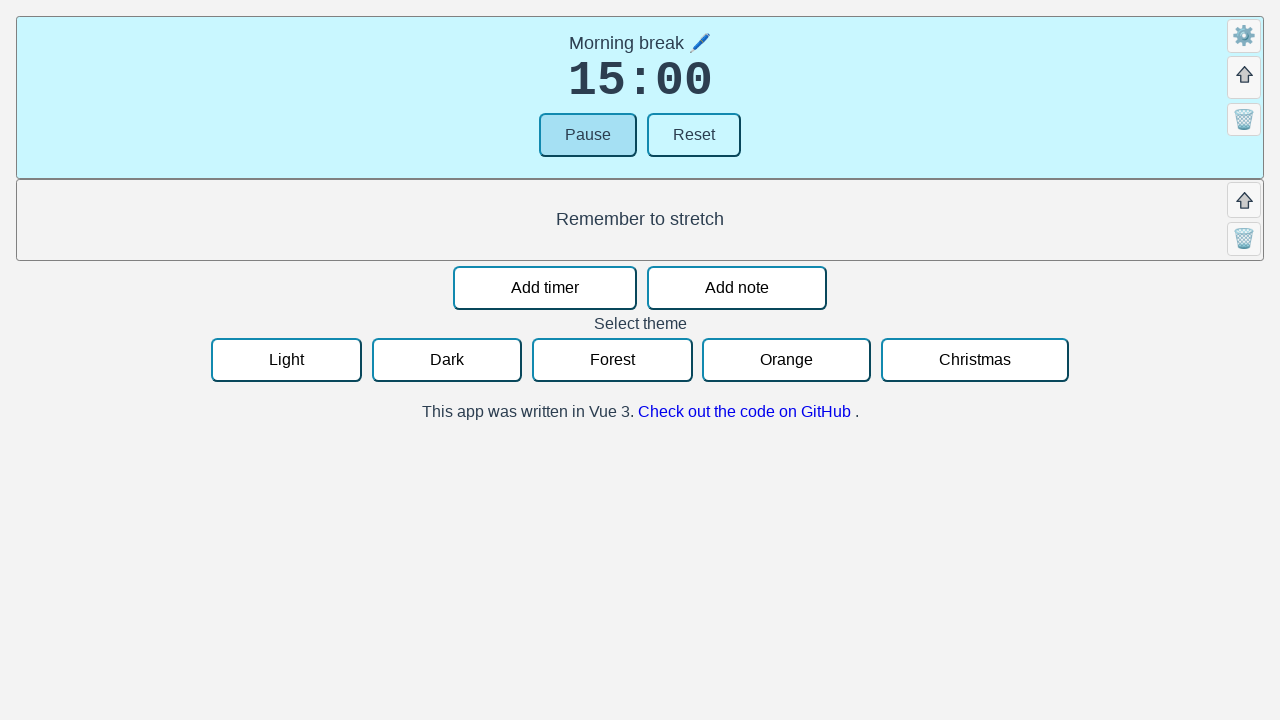

Clicked second trash icon to delete the note widget at (1244, 239) on internal:text="\ud83d\uddd1\ufe0f"i >> nth=1
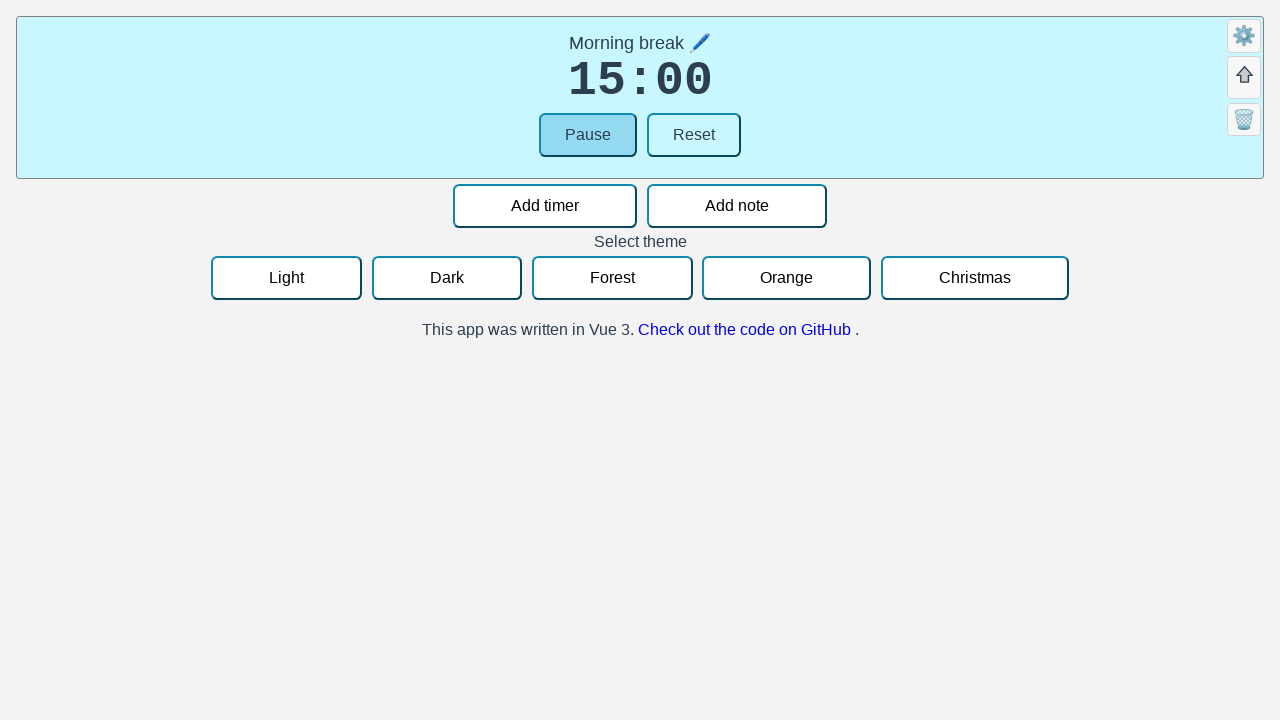

Clicked first trash icon to delete the timer widget at (1244, 120) on internal:text="\ud83d\uddd1\ufe0f"i >> nth=0
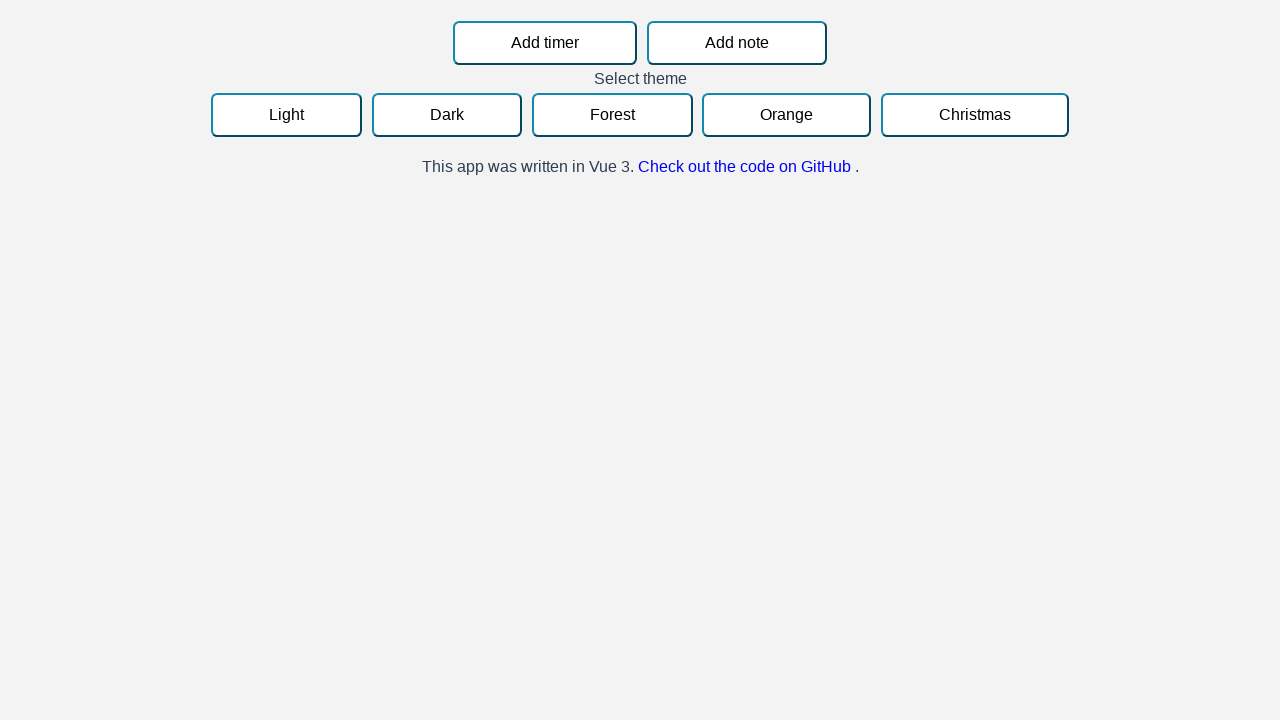

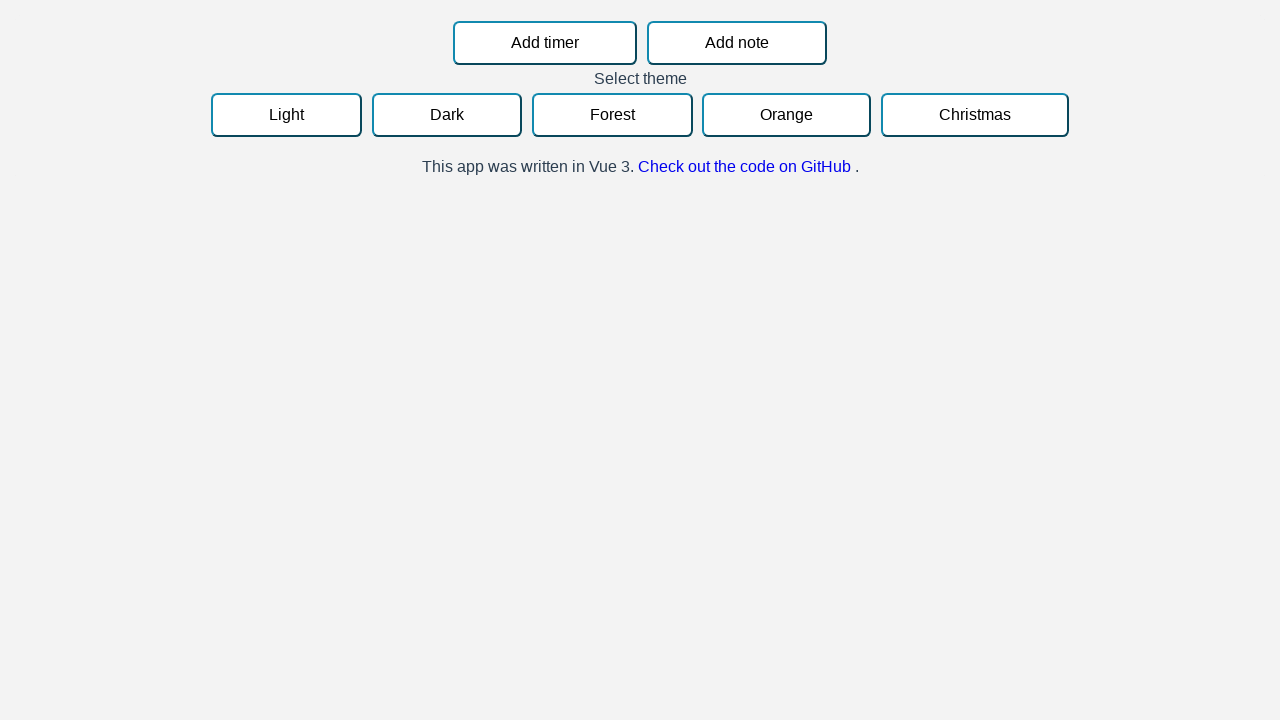